Tests JavaScript prompt alert by clicking the prompt button, entering text into the prompt, accepting it, and verifying the entered text is displayed

Starting URL: http://practice.cydeo.com/javascript_alerts

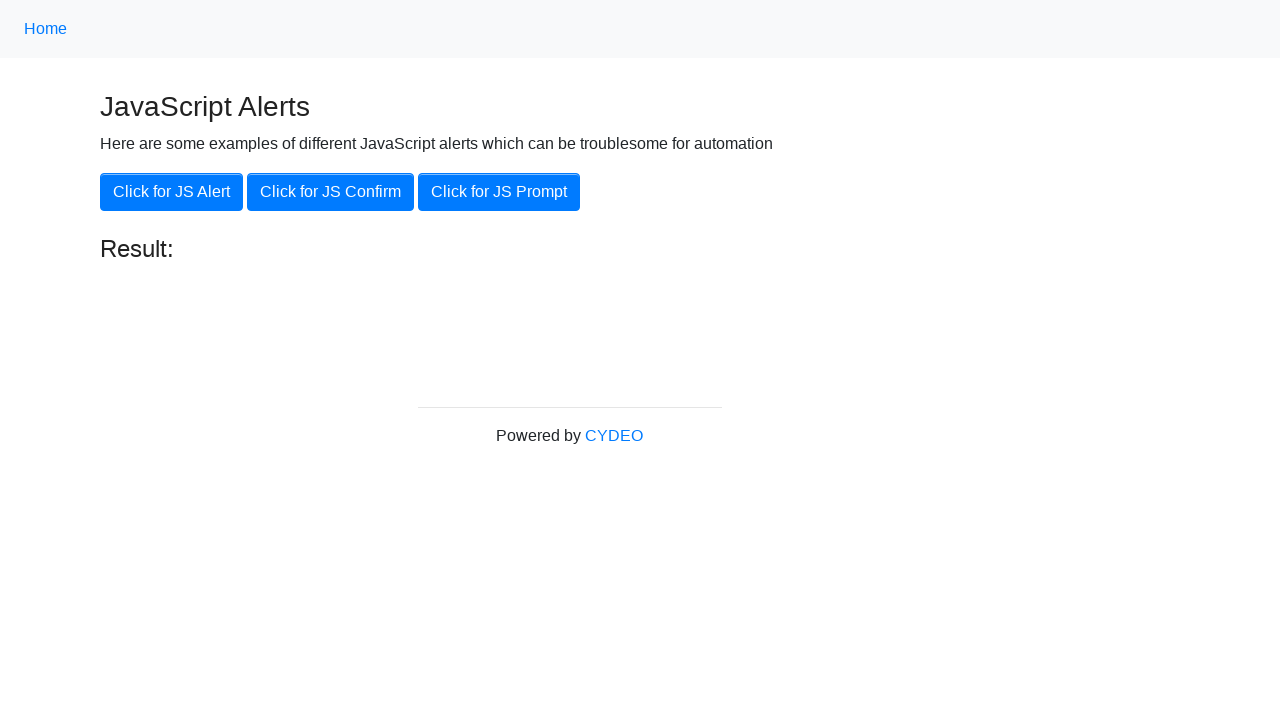

Set up dialog handler to accept prompt with 'hello'
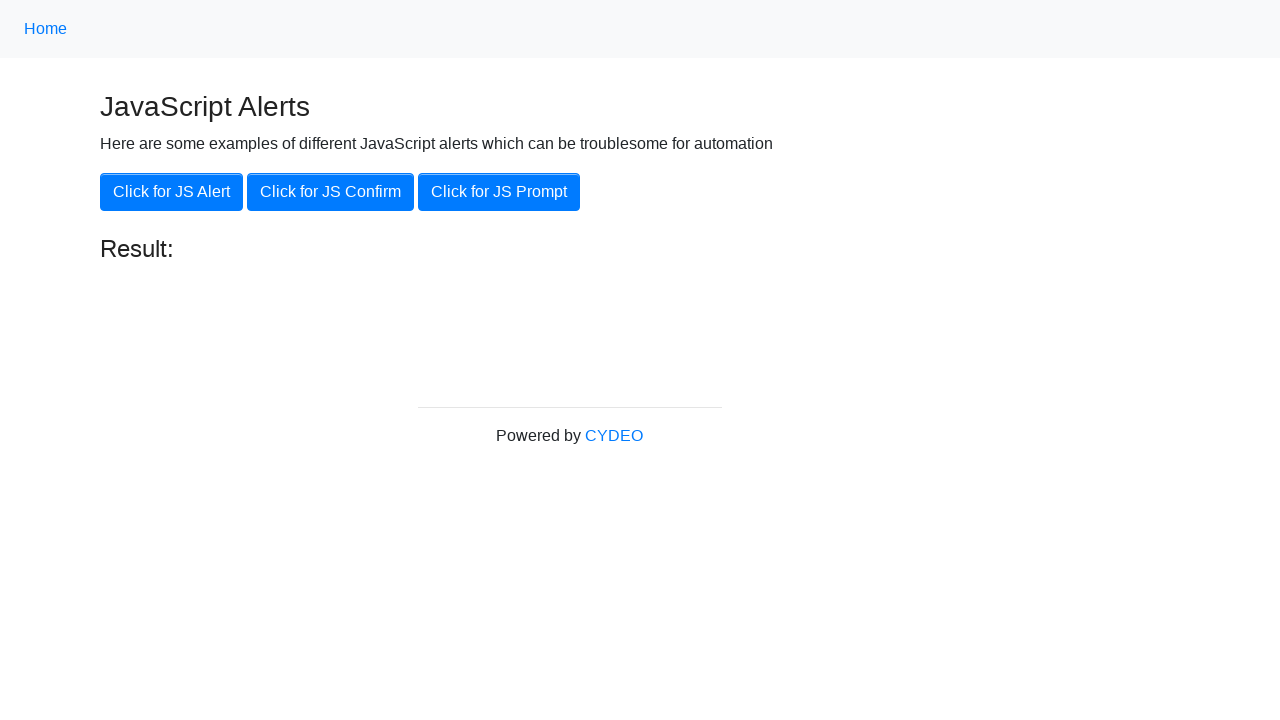

Clicked 'Click for JS Prompt' button at (499, 192) on xpath=//button[.='Click for JS Prompt']
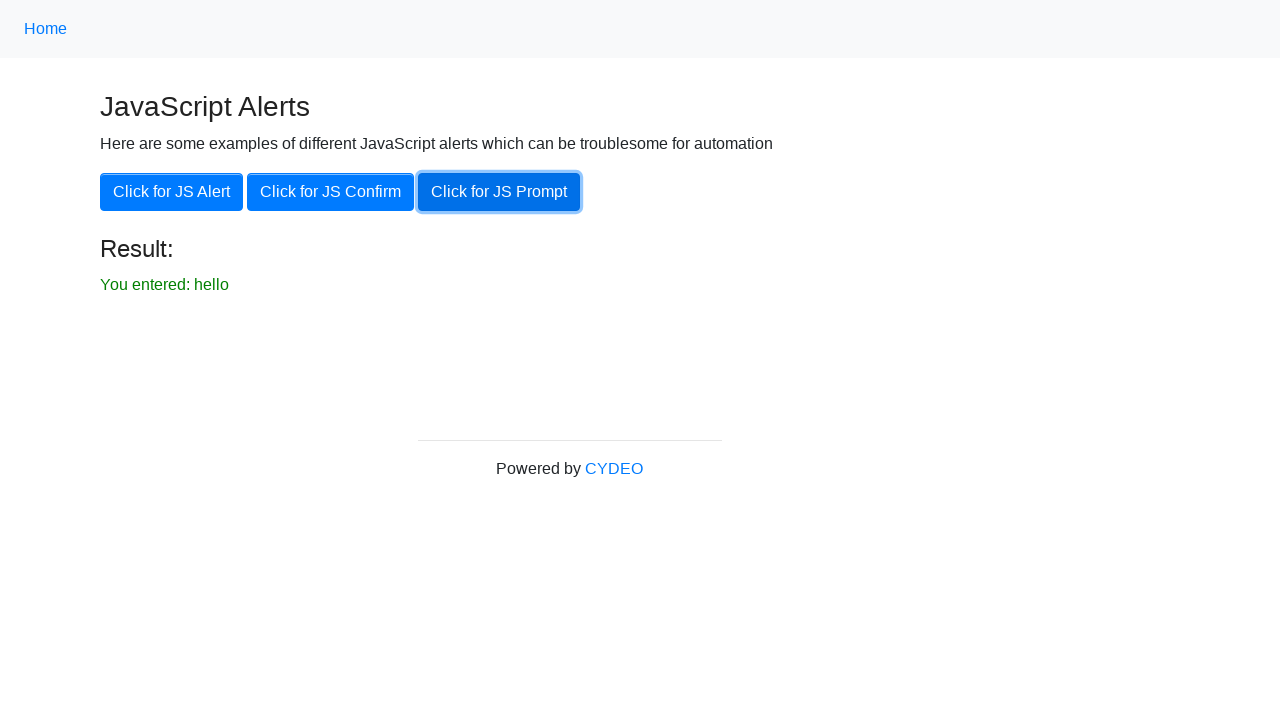

Result text element became visible
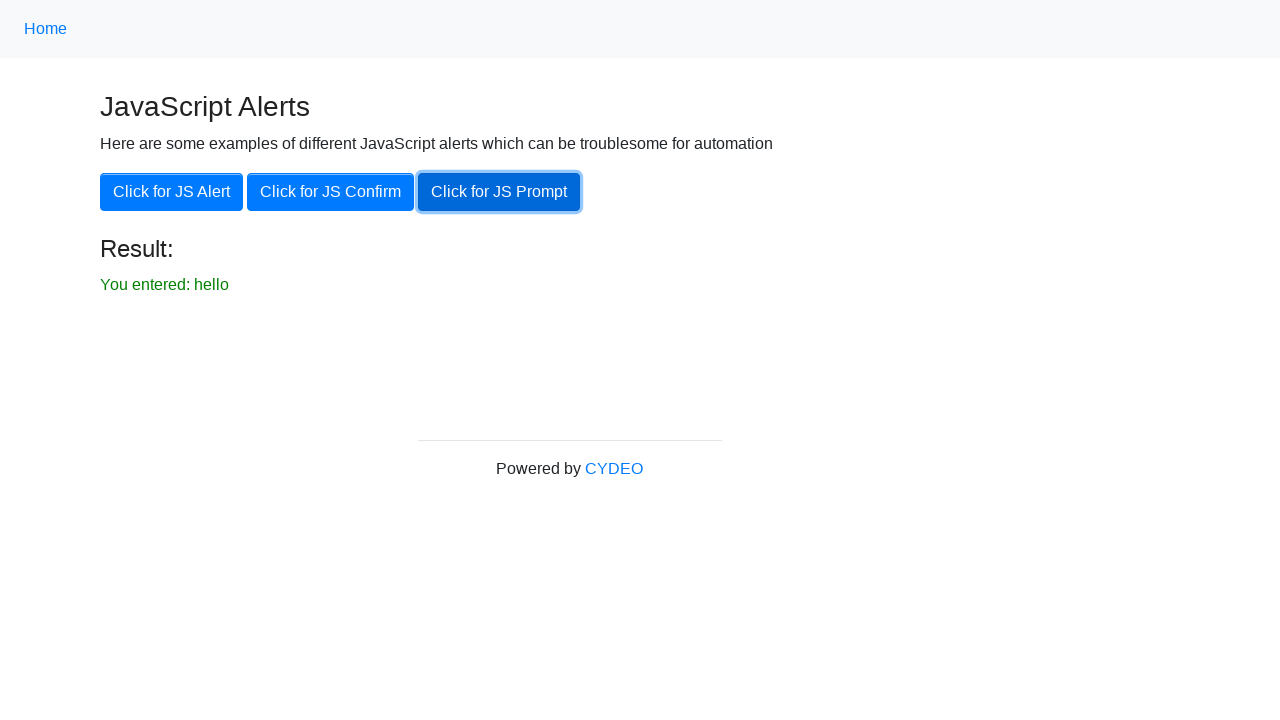

Verified result text contains 'You entered: hello'
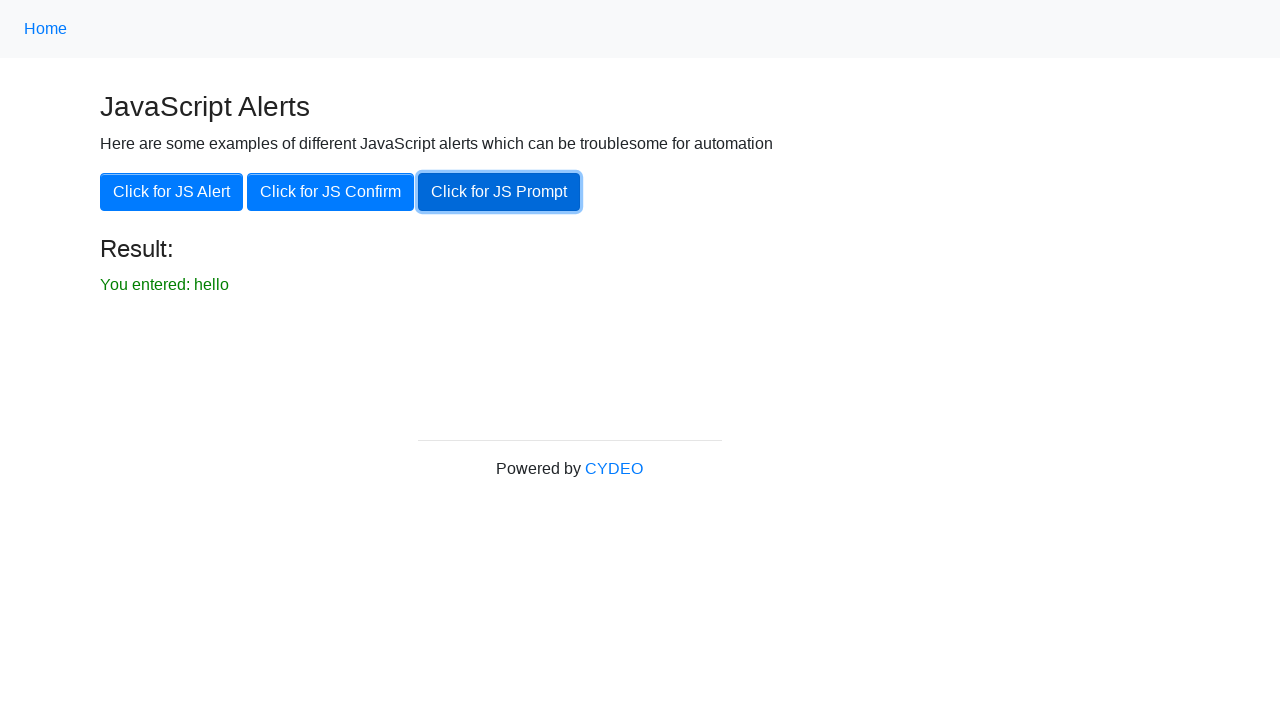

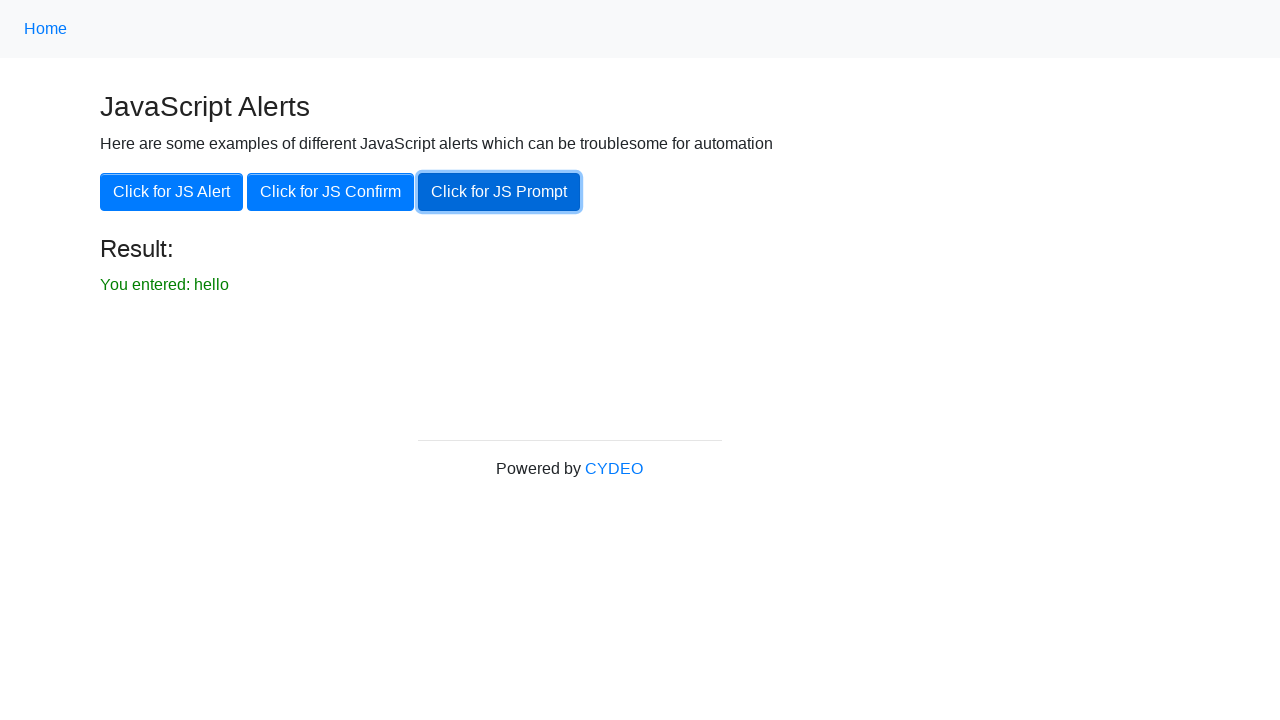